Tests file download functionality by clicking on a file link to download it

Starting URL: https://the-internet.herokuapp.com/download

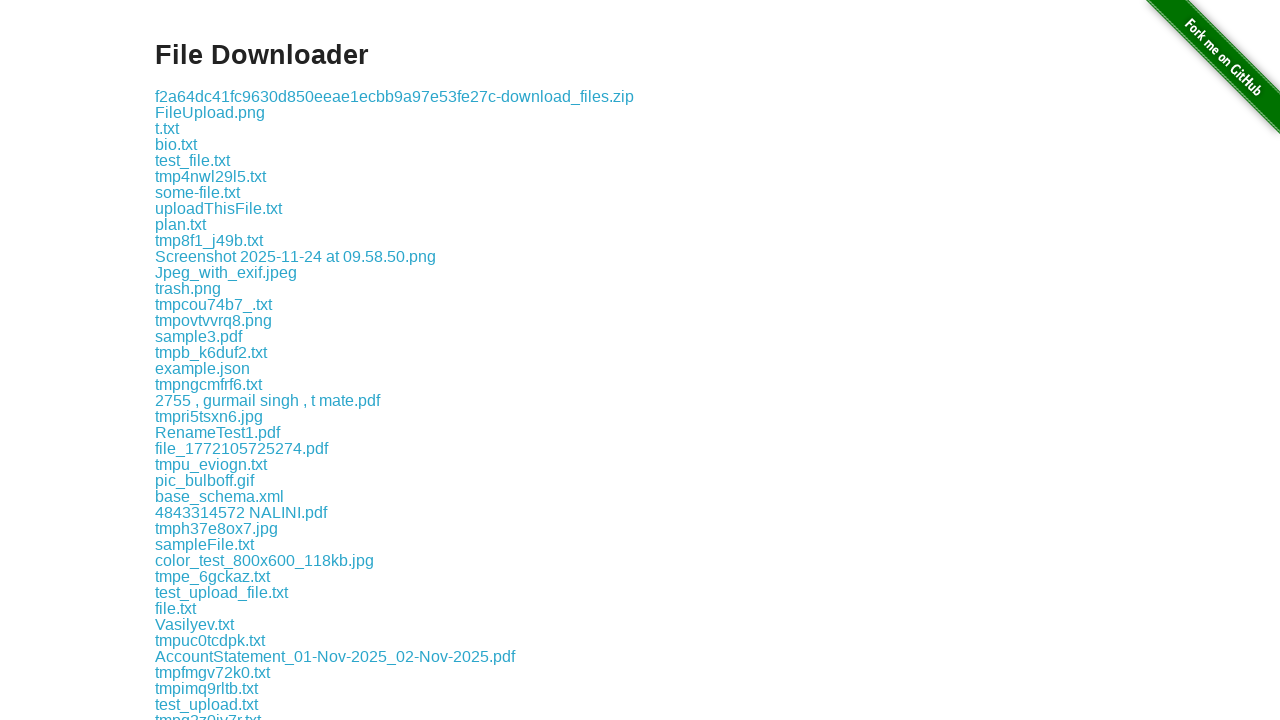

Clicked on some-file.txt link to initiate download at (198, 192) on xpath=//a[text()='some-file.txt']
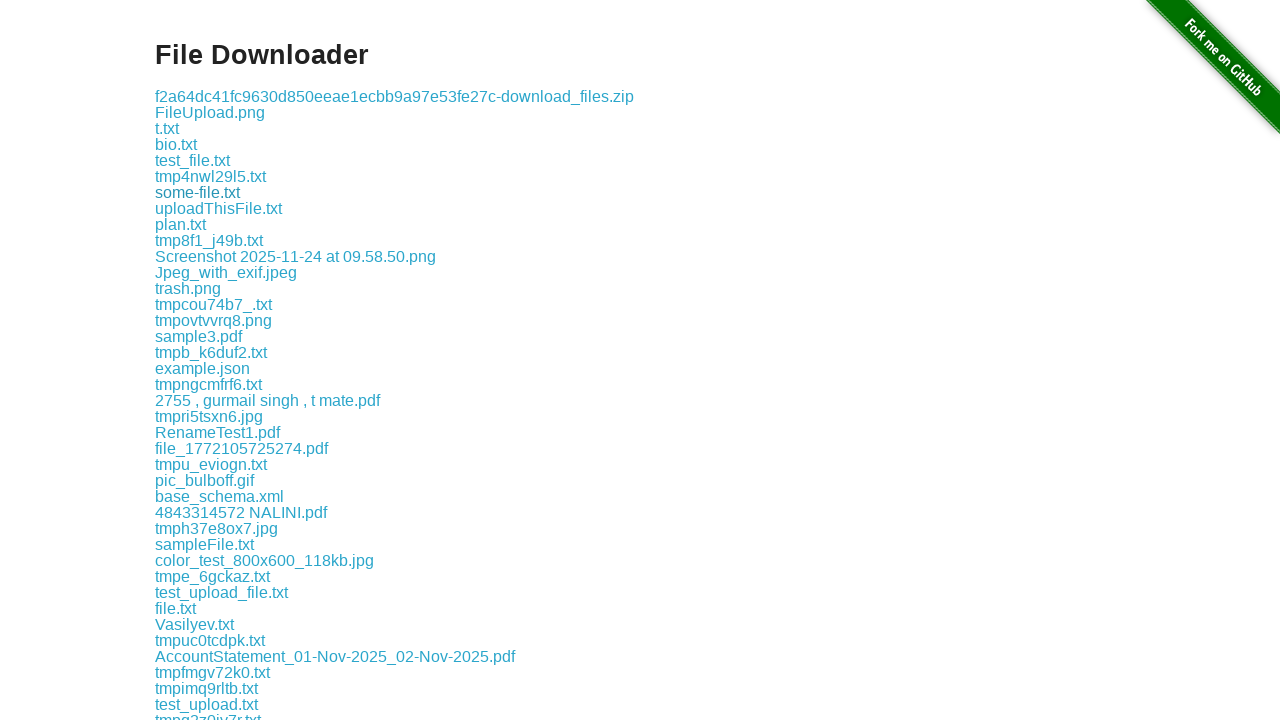

Waited 2 seconds for download to initiate
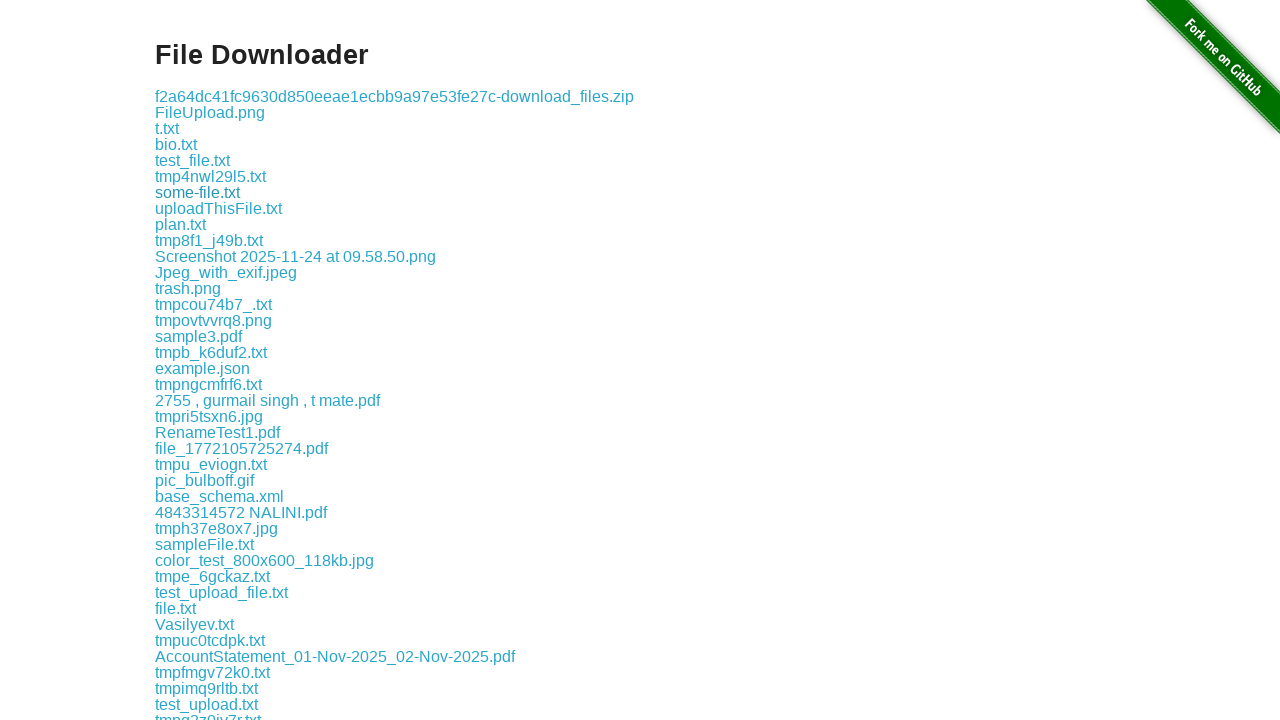

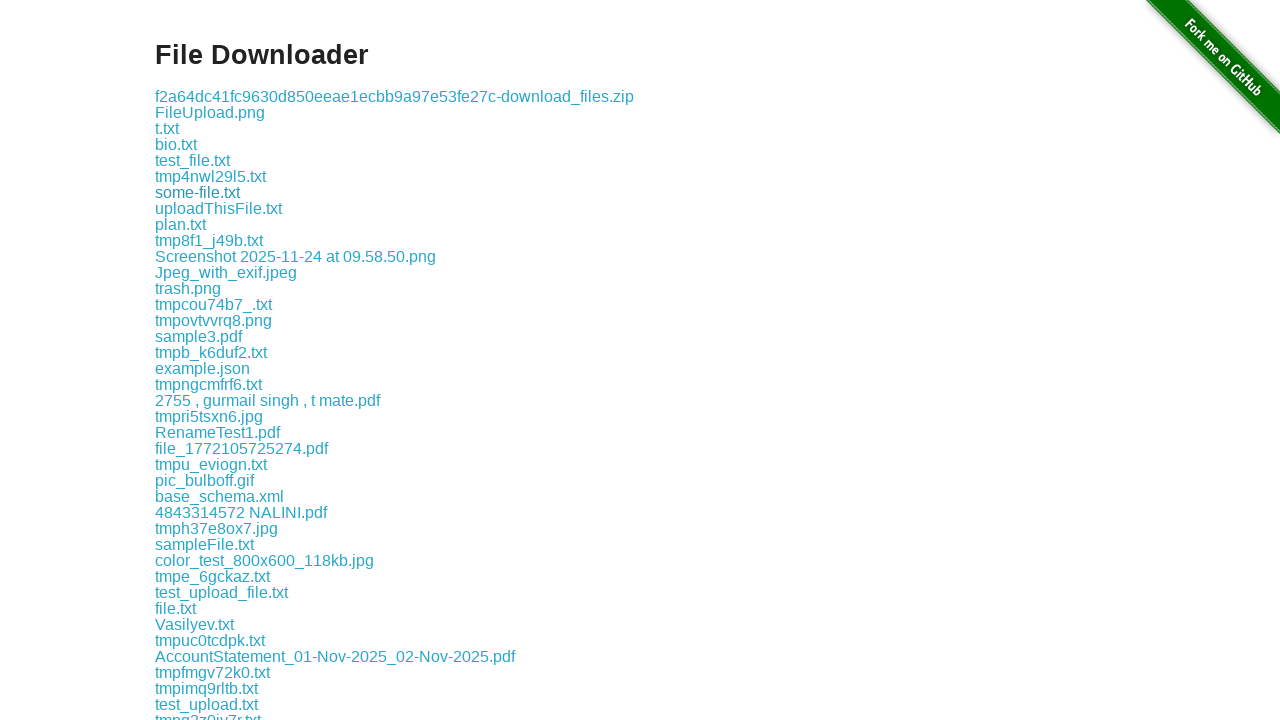